Tests window handling functionality by clicking a link that opens a new window, switching to the child window to verify its content, then switching back to the parent window and verifying its content

Starting URL: https://the-internet.herokuapp.com/windows

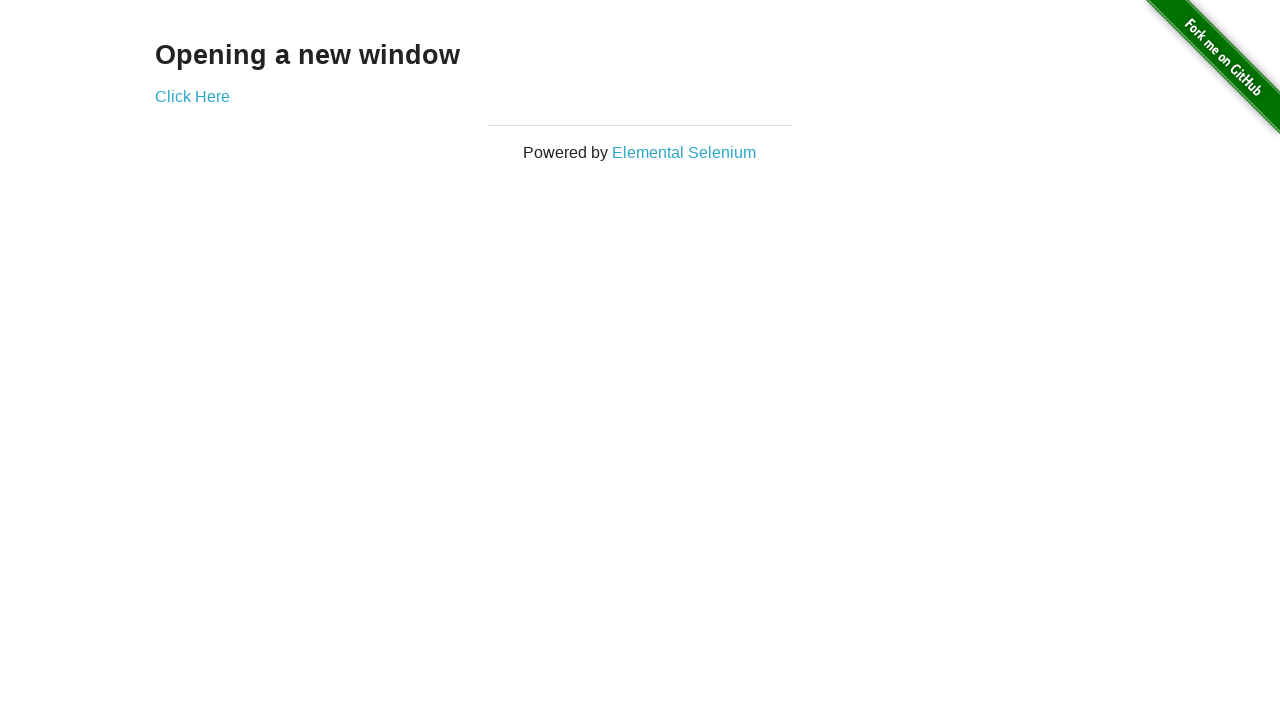

Clicked 'Click Here' link to open new window at (192, 96) on text=Click Here
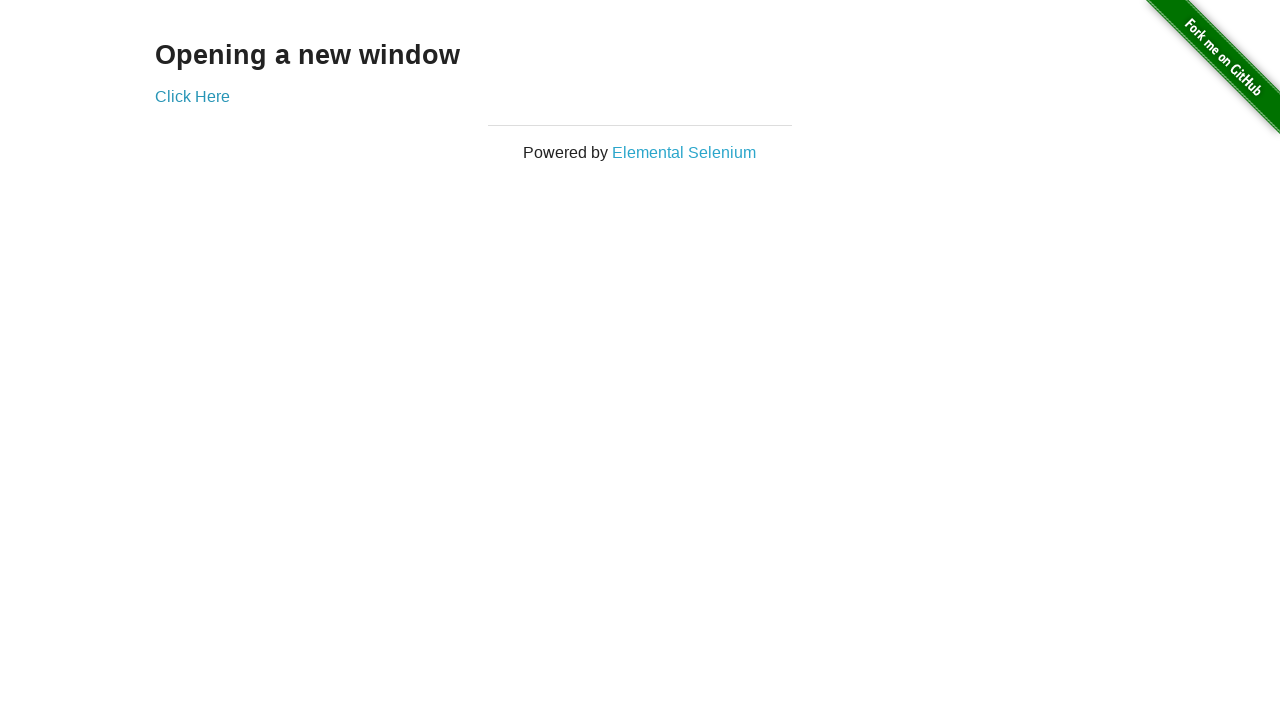

Captured new child window/page
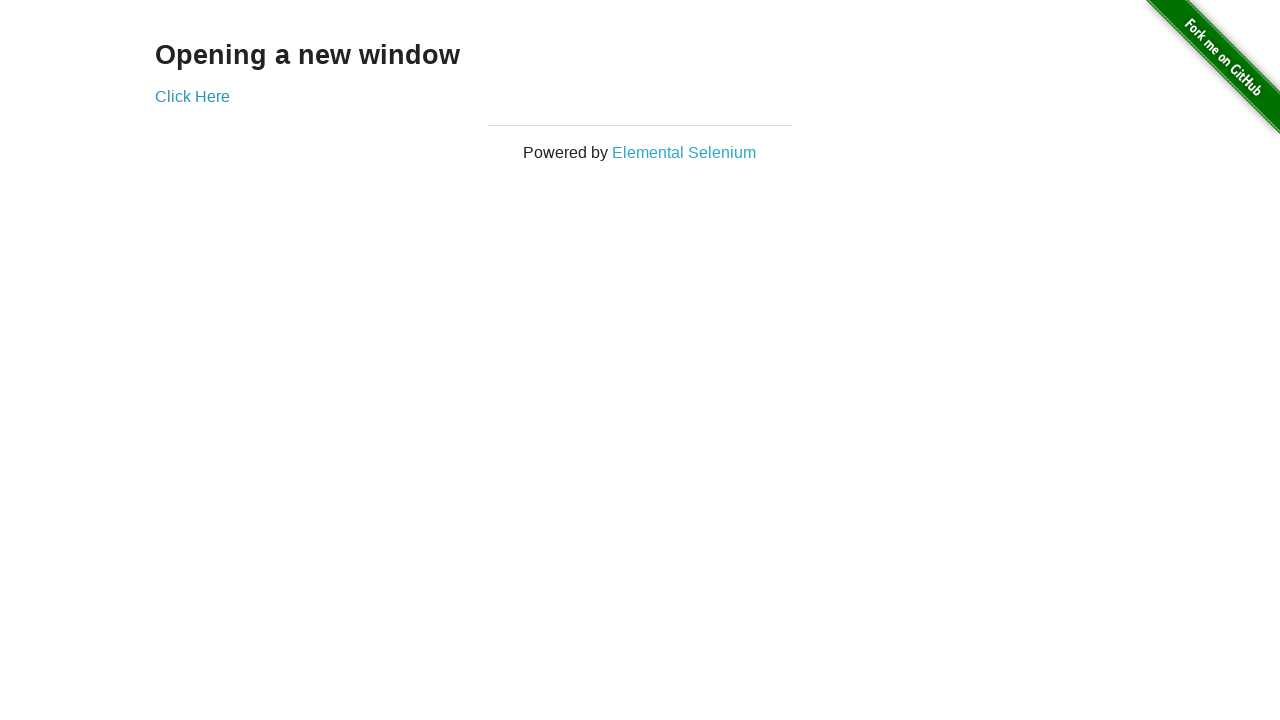

Child window finished loading
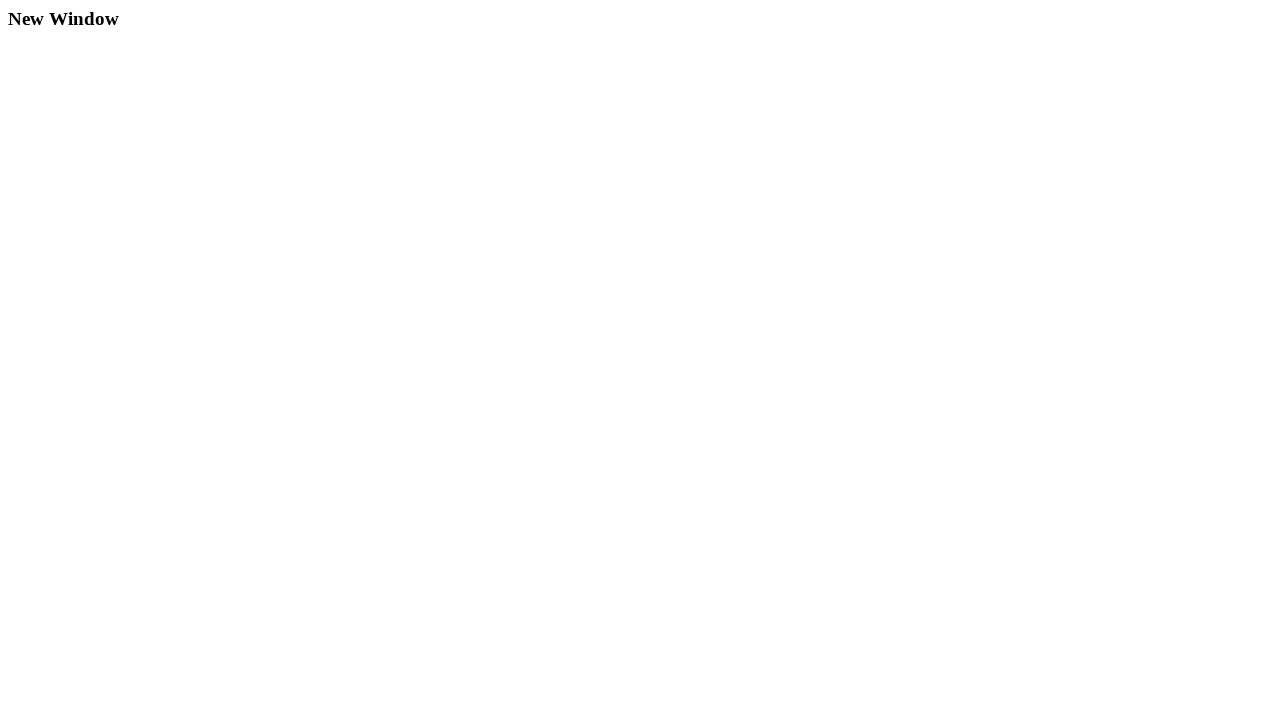

Retrieved heading from child window: 'New Window'
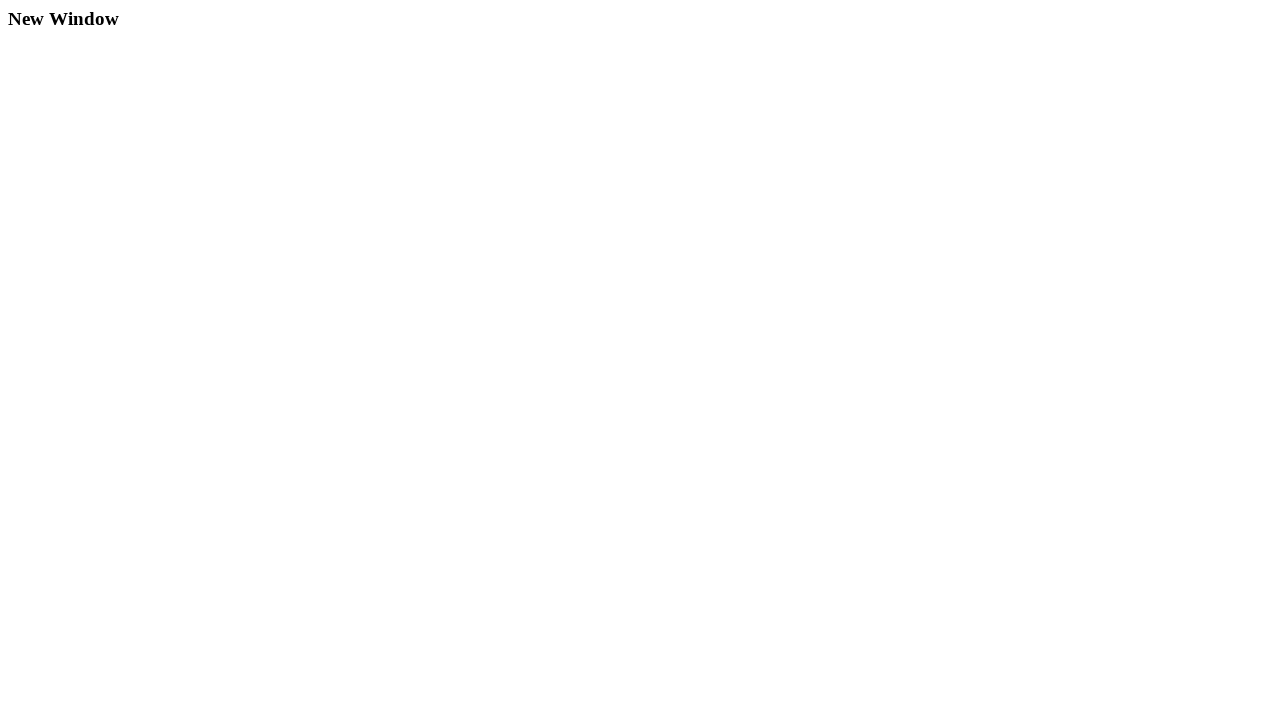

Closed child window
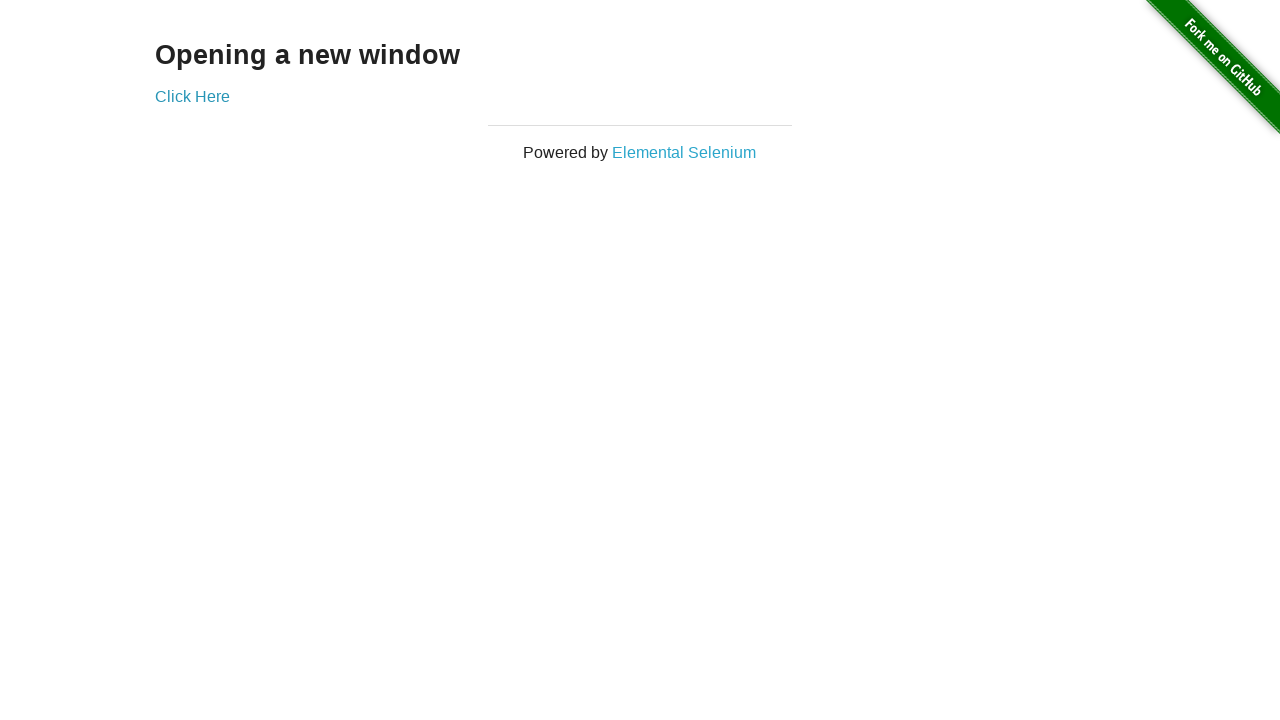

Parent window h3 heading loaded
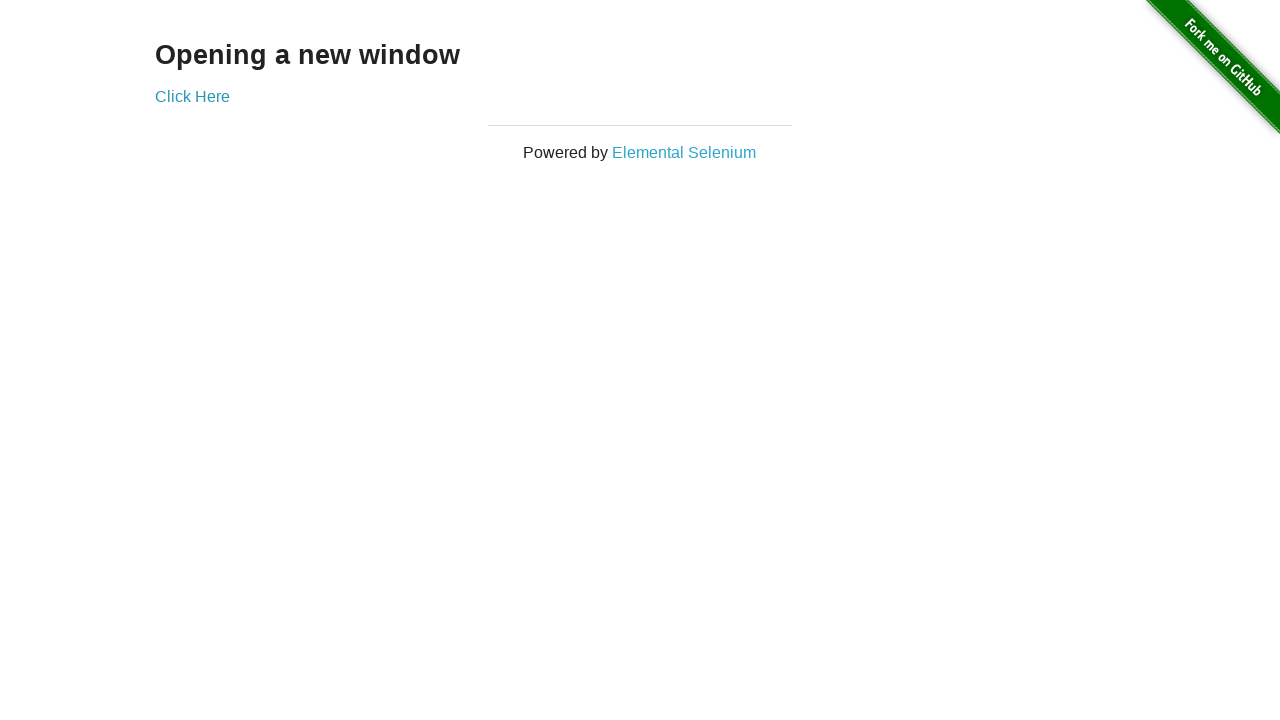

Verified parent window heading is 'Opening a new window'
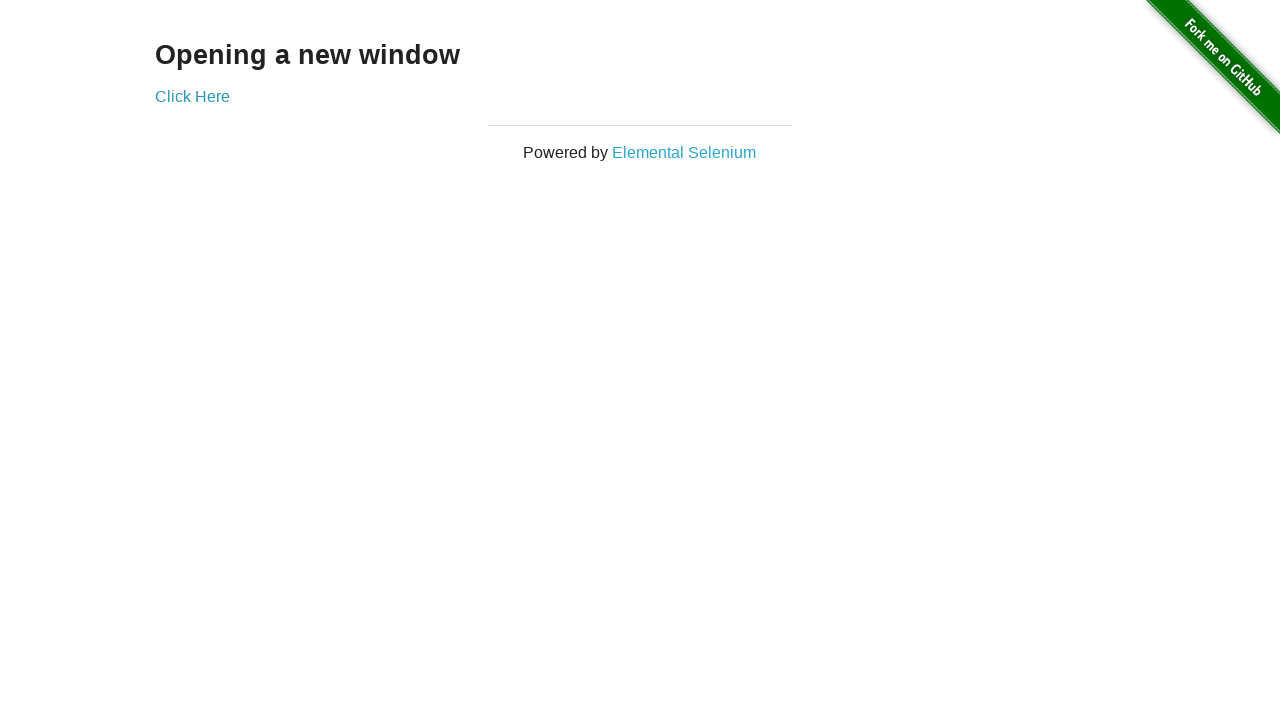

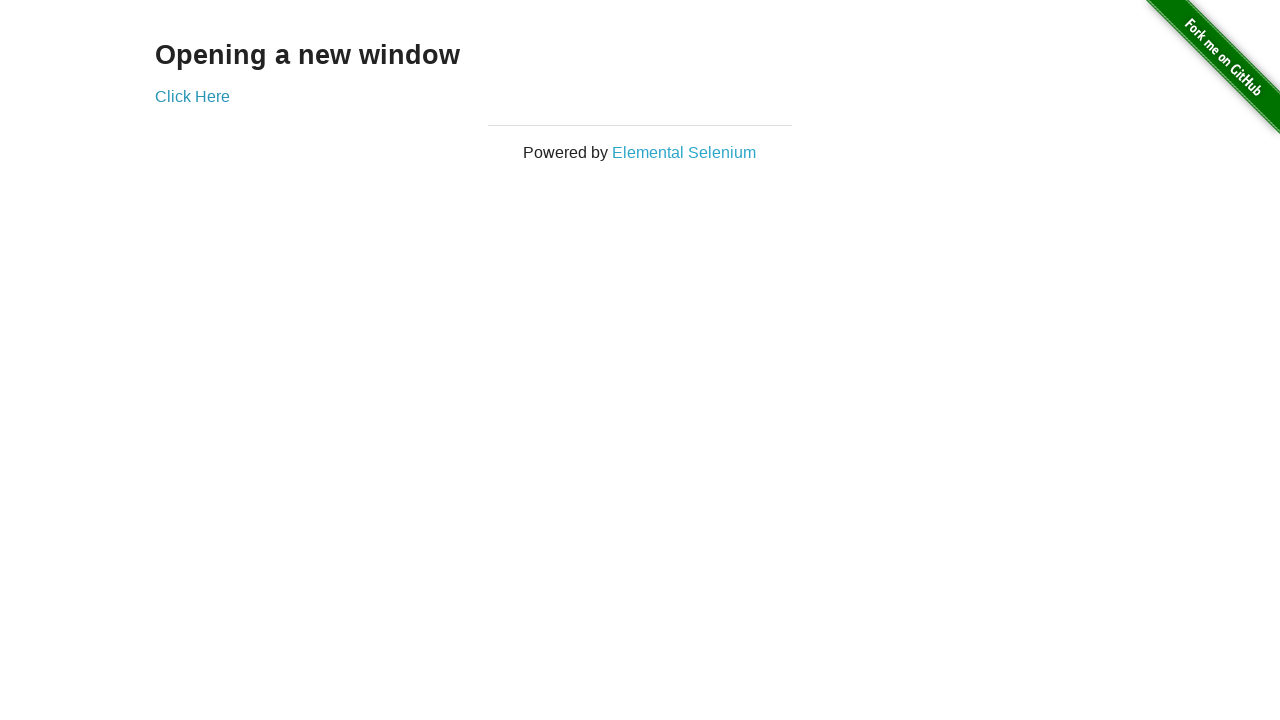